Tests JavaScript alert functionality by navigating to the alerts page, triggering an alert, accepting it, and verifying the result message.

Starting URL: https://the-internet.herokuapp.com/

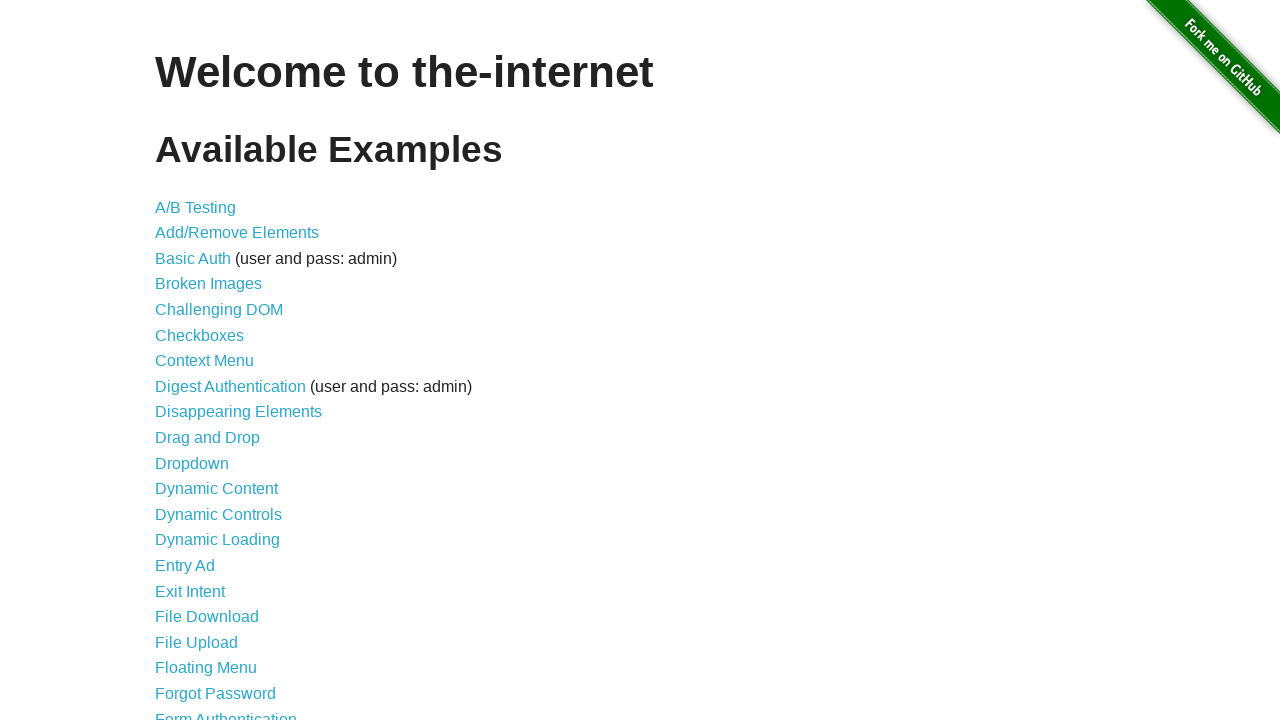

Clicked on JavaScript Alerts link at (214, 361) on a[href='/javascript_alerts']
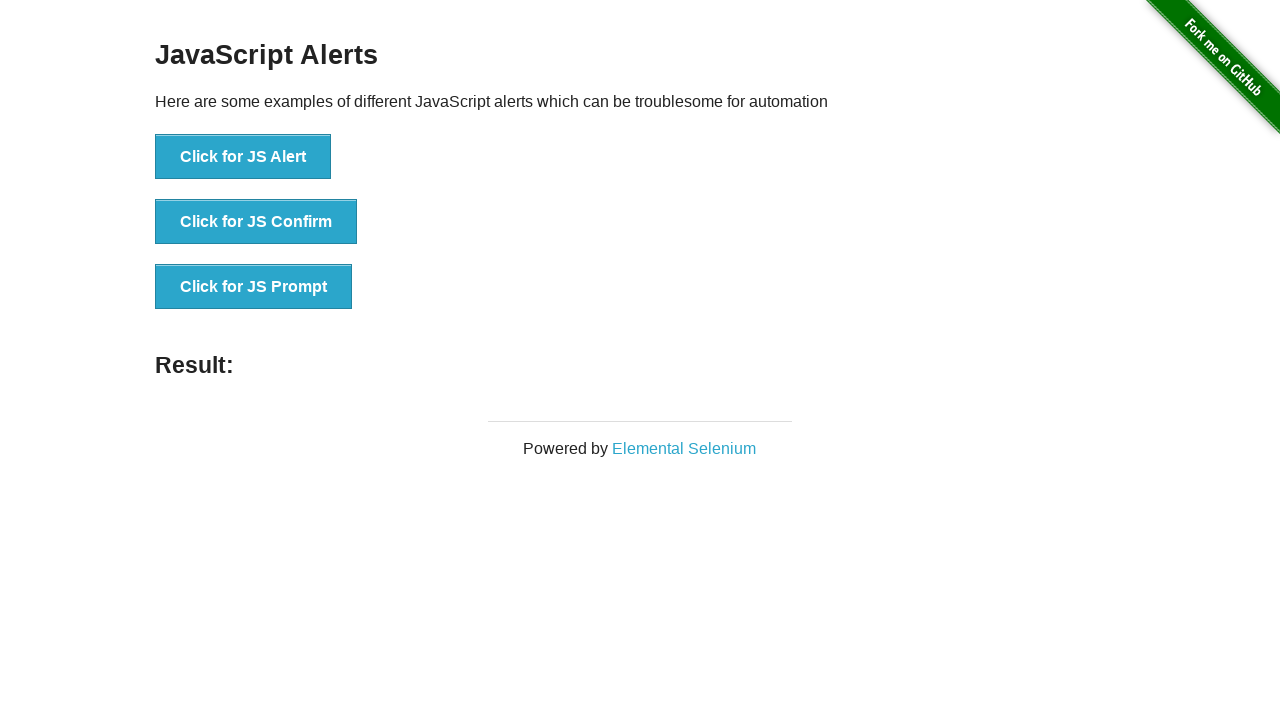

Clicked button to trigger JS alert at (243, 157) on button[onclick='jsAlert()']
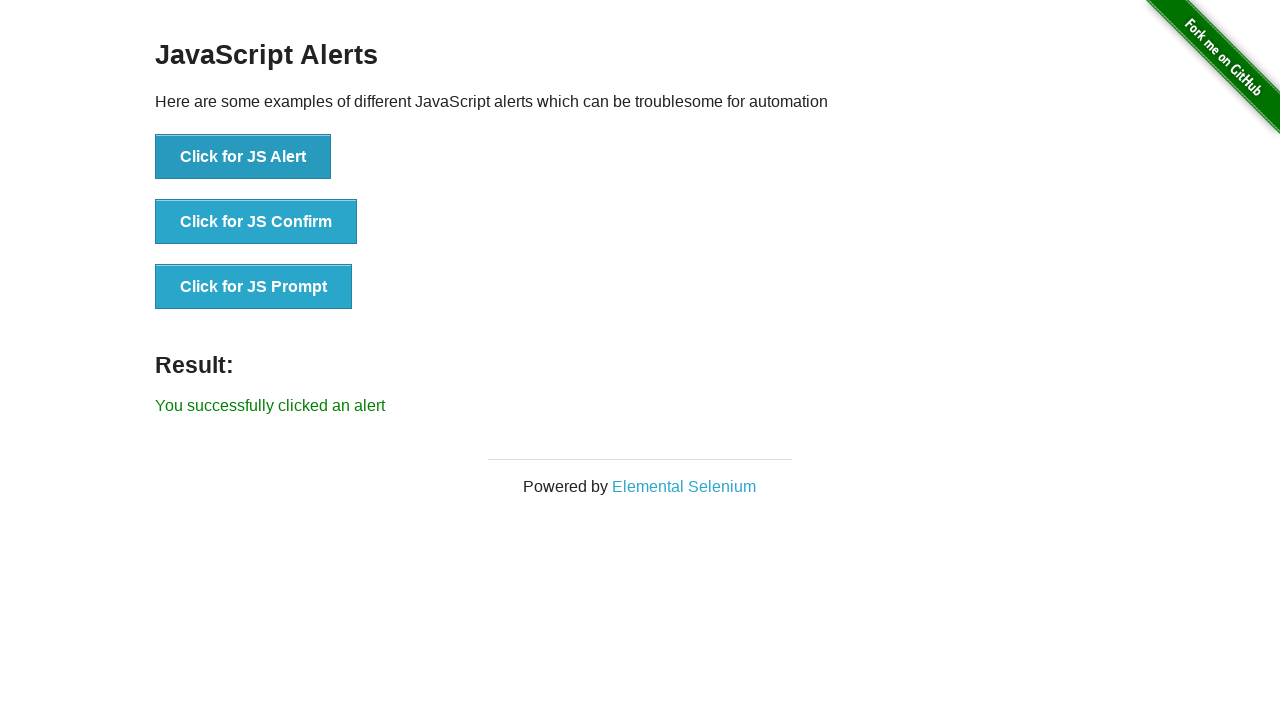

Set up dialog handler to accept alerts
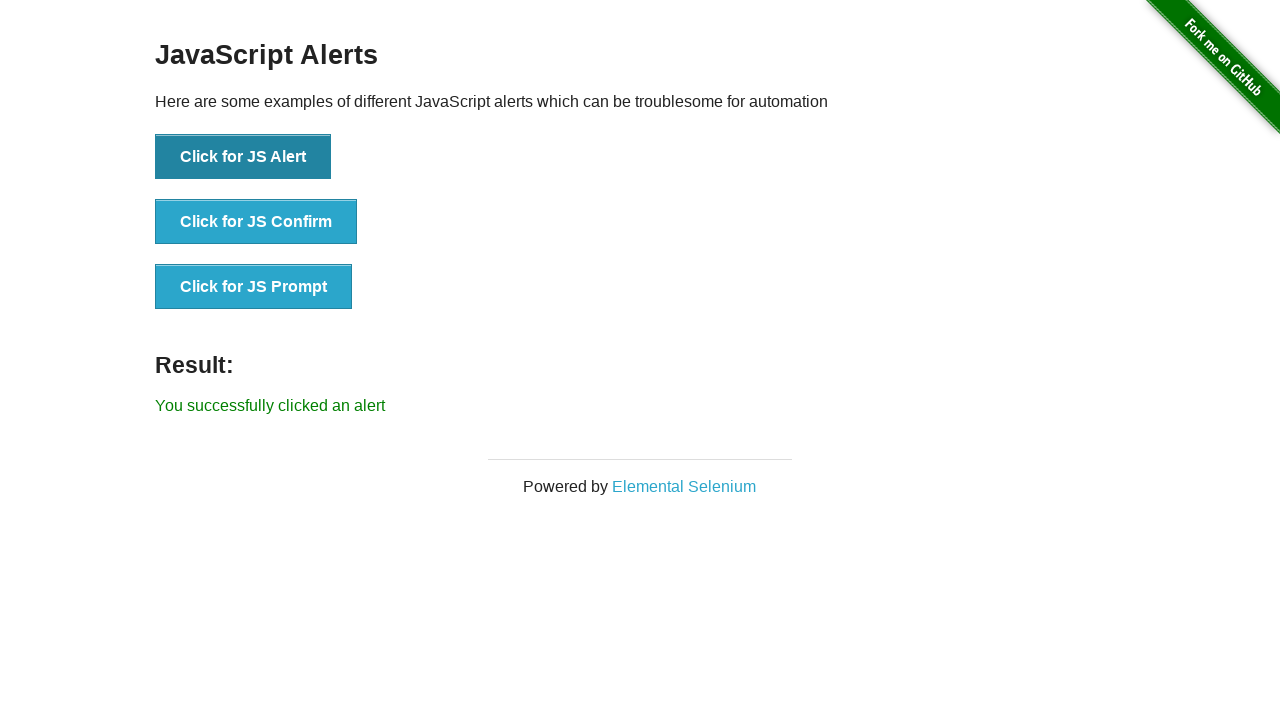

Clicked button to trigger and accept JS alert at (243, 157) on button[onclick='jsAlert()']
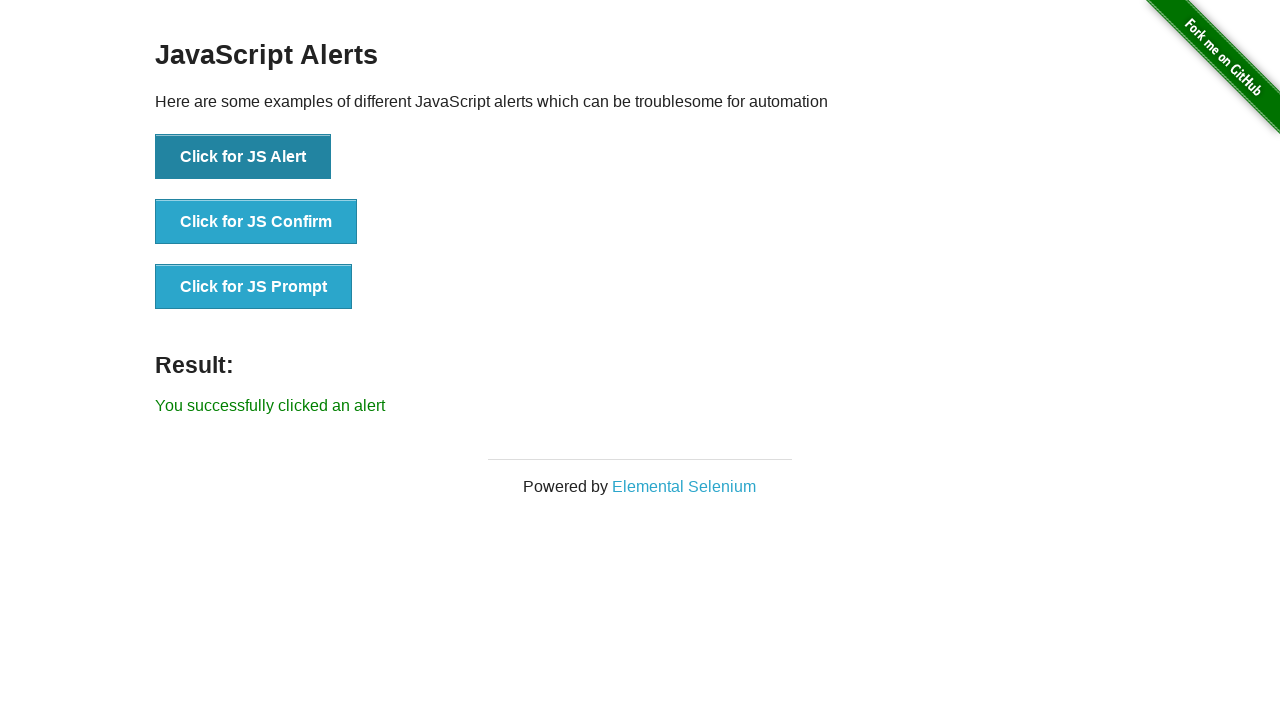

Result message element loaded
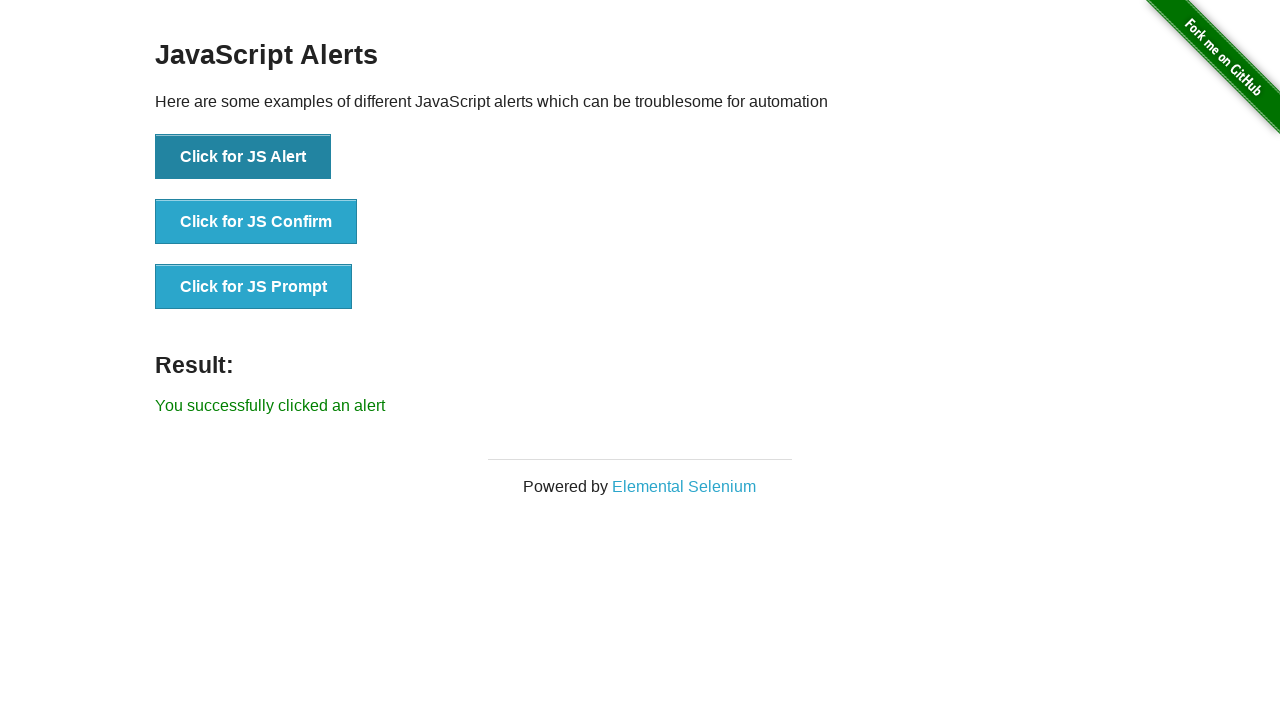

Retrieved result text: 'You successfully clicked an alert'
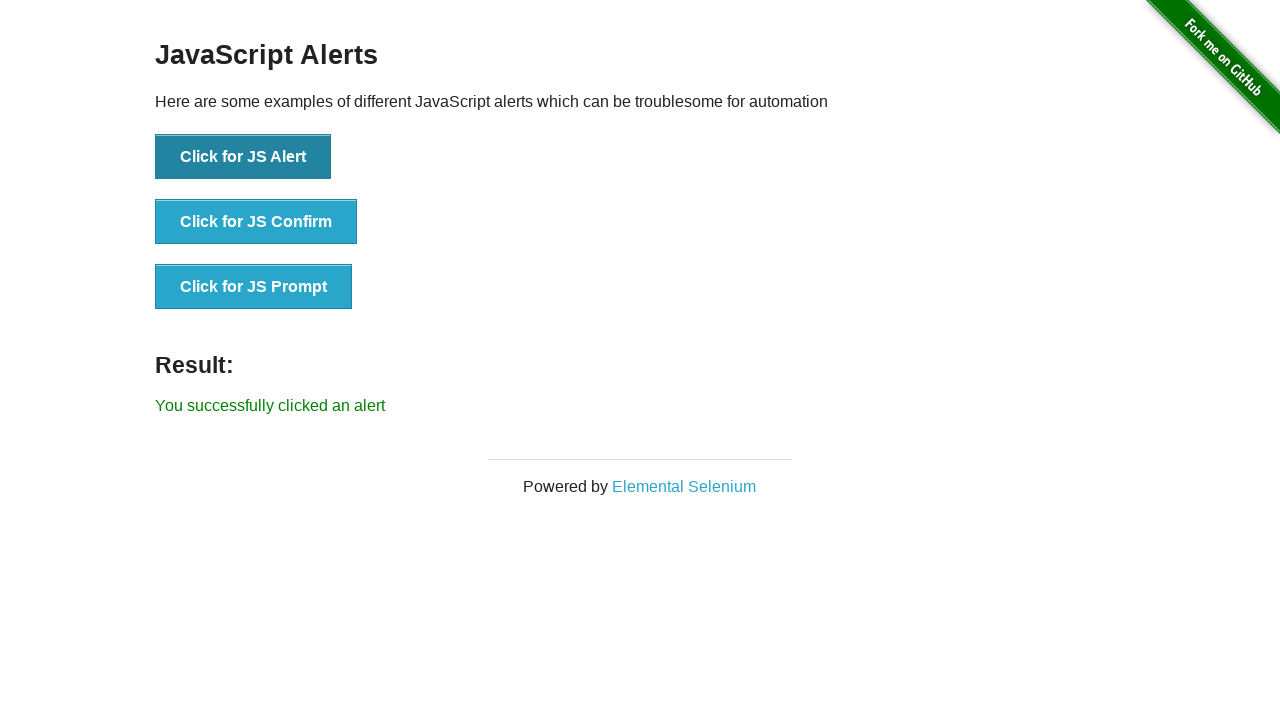

Verified result message matches expected text
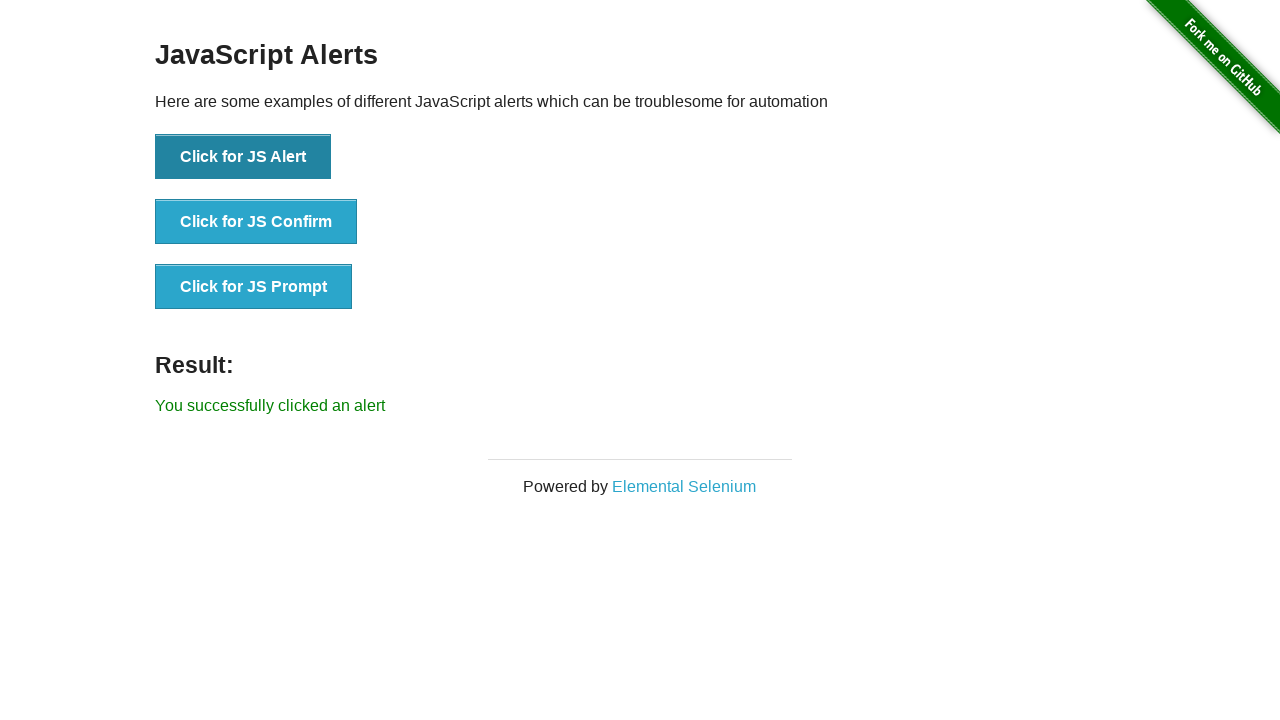

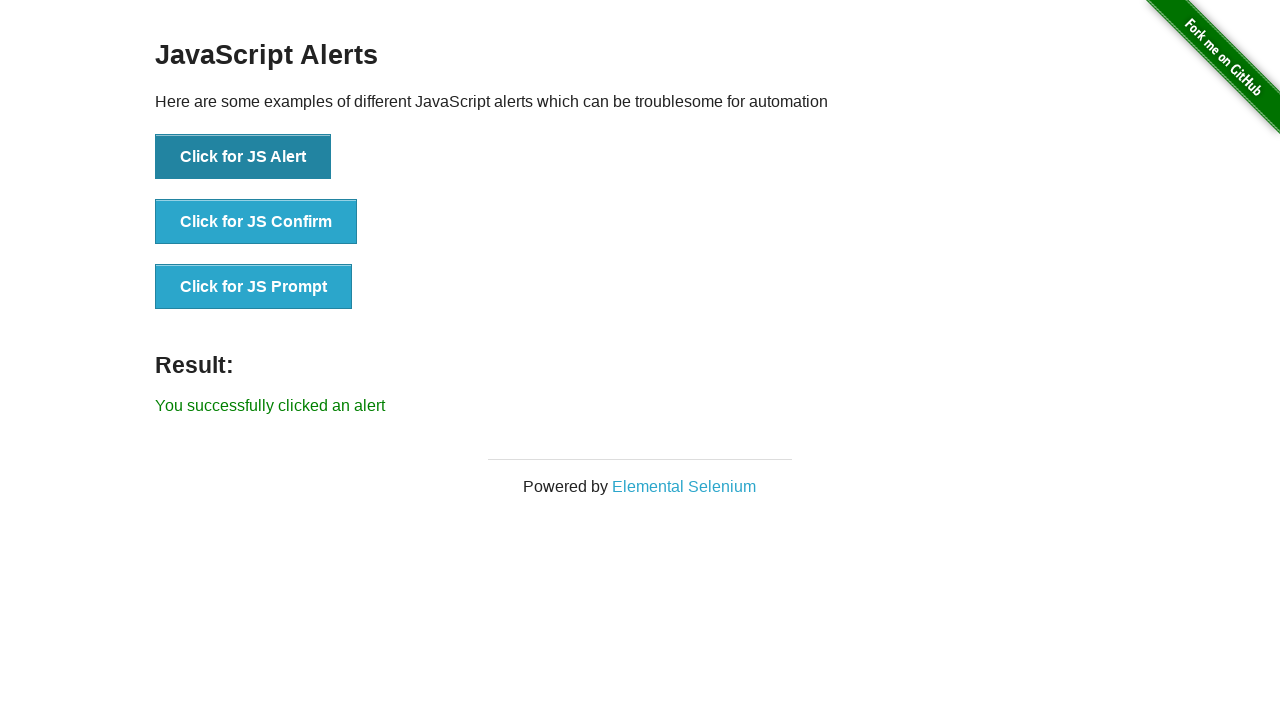